Tests a login form by filling in username and password fields and clicking submit to verify successful login

Starting URL: https://training-support.net/webelements/login-form

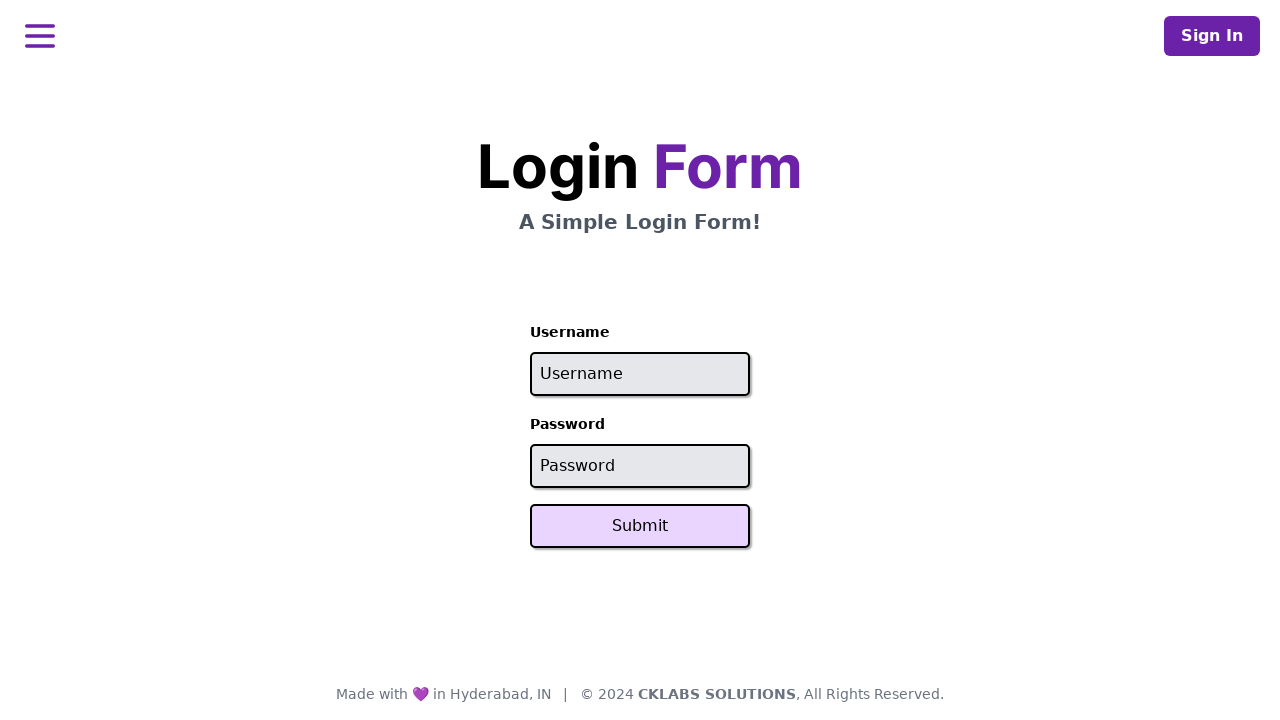

Filled username field with 'admin' on input[name='username']
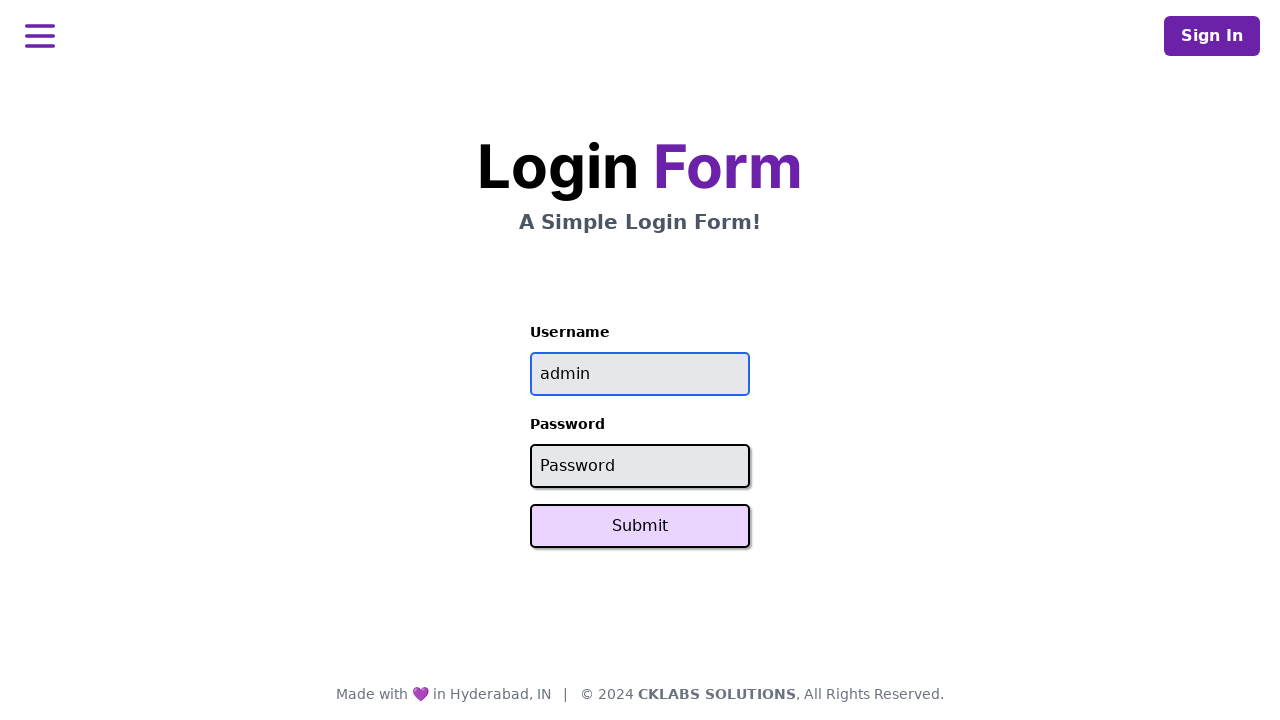

Filled password field with 'password' on input[name='password']
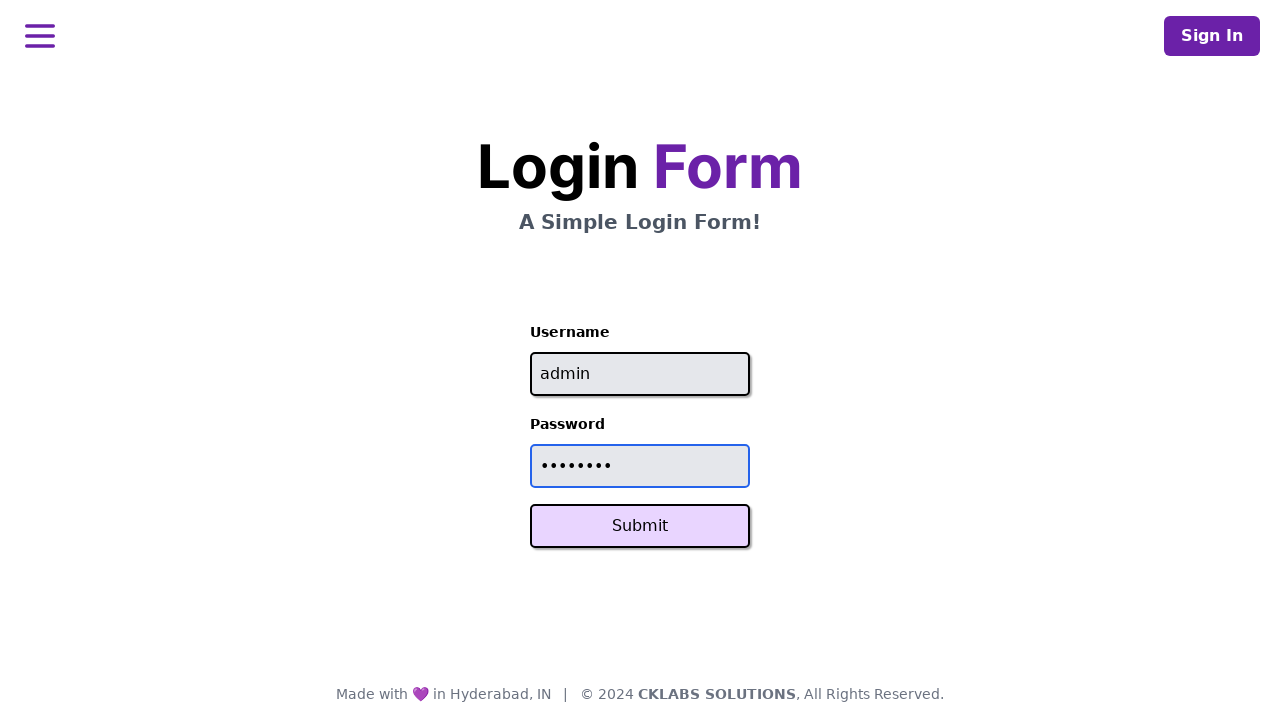

Clicked Submit button to login at (640, 526) on button:text('Submit')
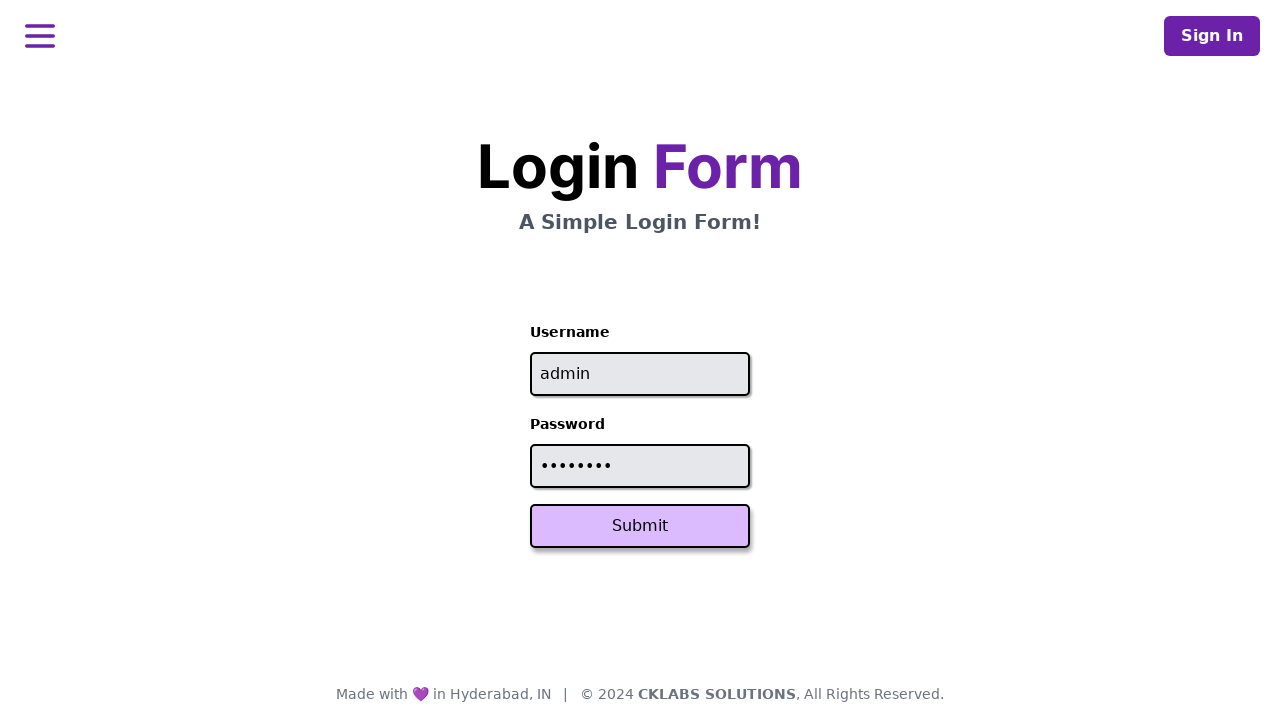

Login successful - success message appeared
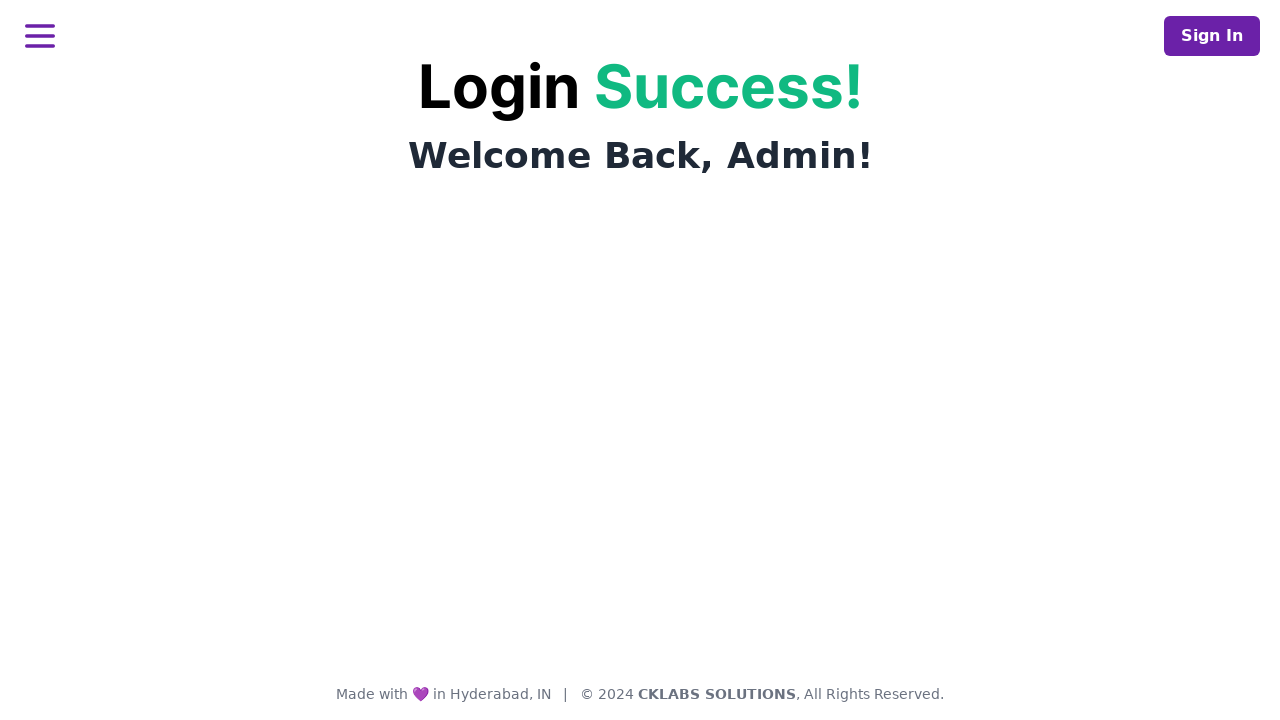

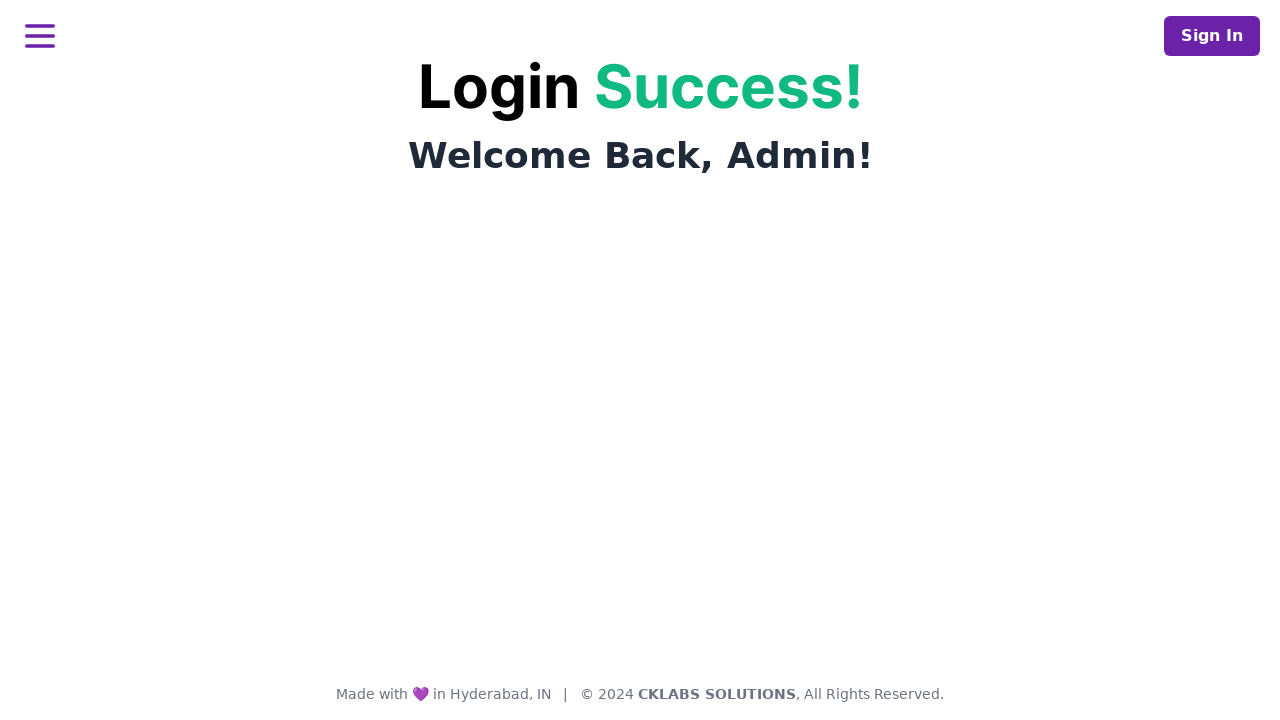